Tests hover functionality by moving mouse over an input field and verifying that a tooltip appears with the expected text.

Starting URL: https://automationfc.github.io/jquery-tooltip/

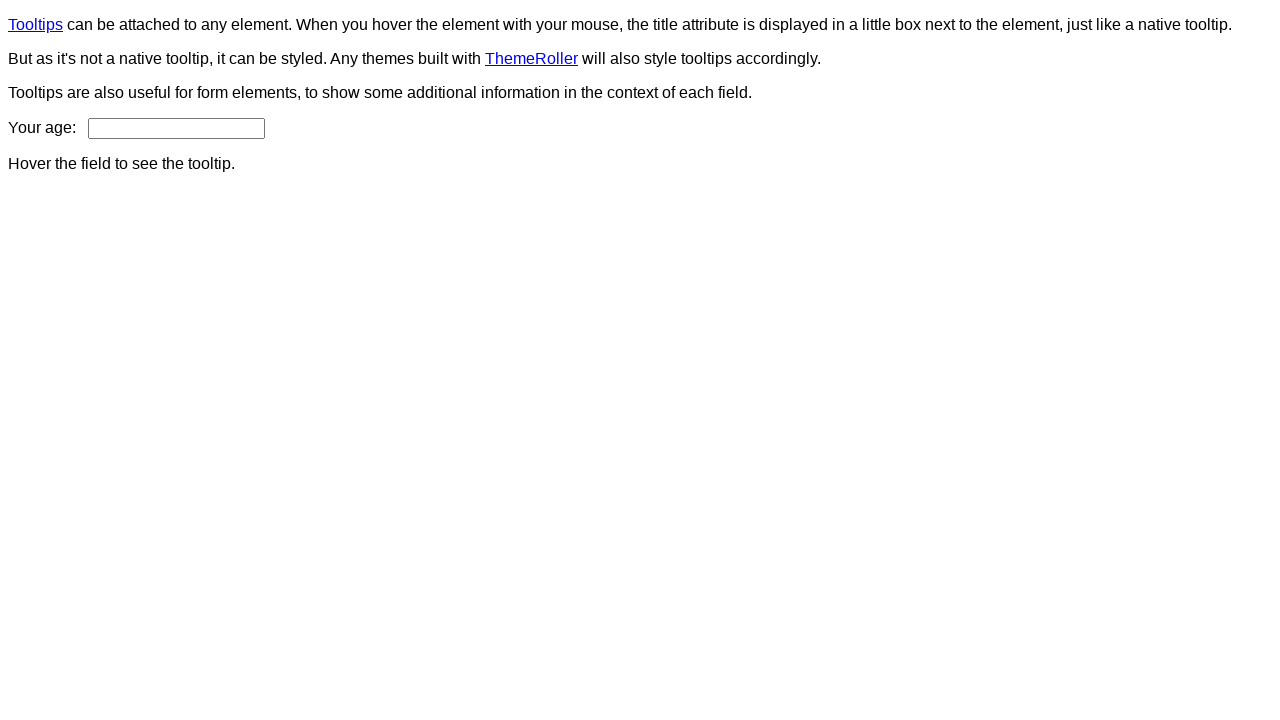

Navigated to jQuery tooltip test page
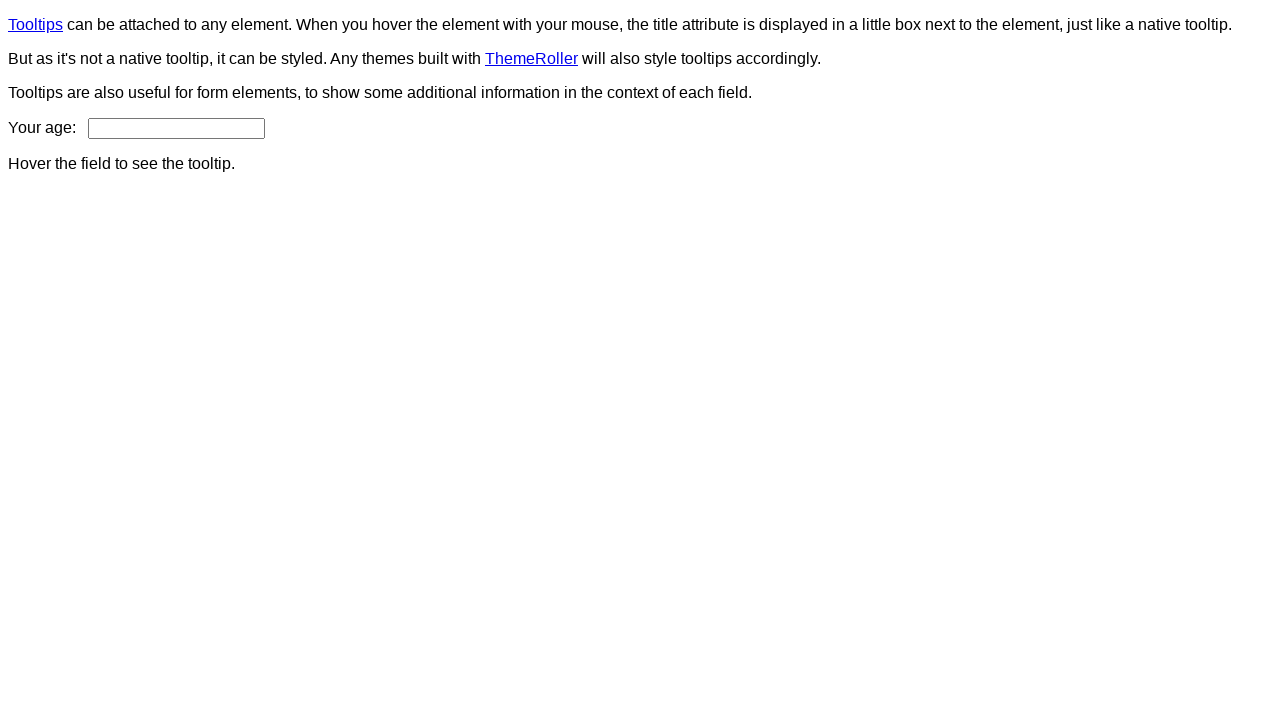

Hovered over age input field at (176, 128) on input#age
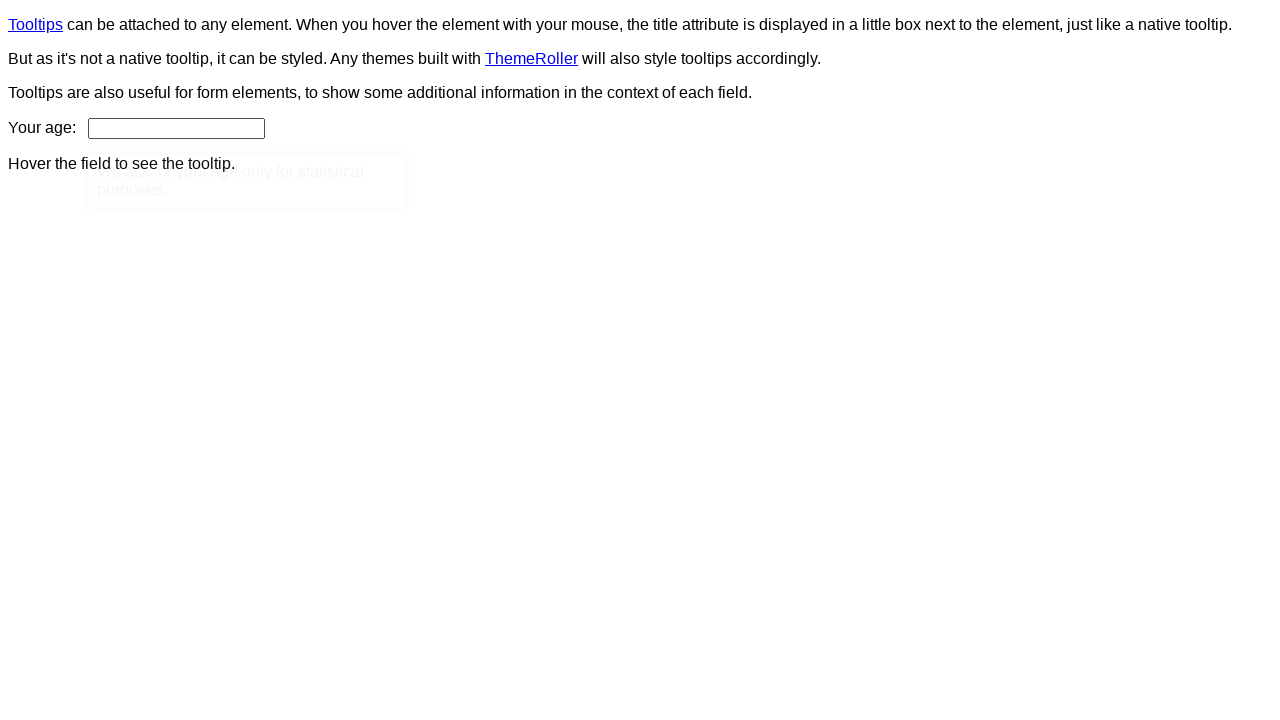

Tooltip appeared after hovering
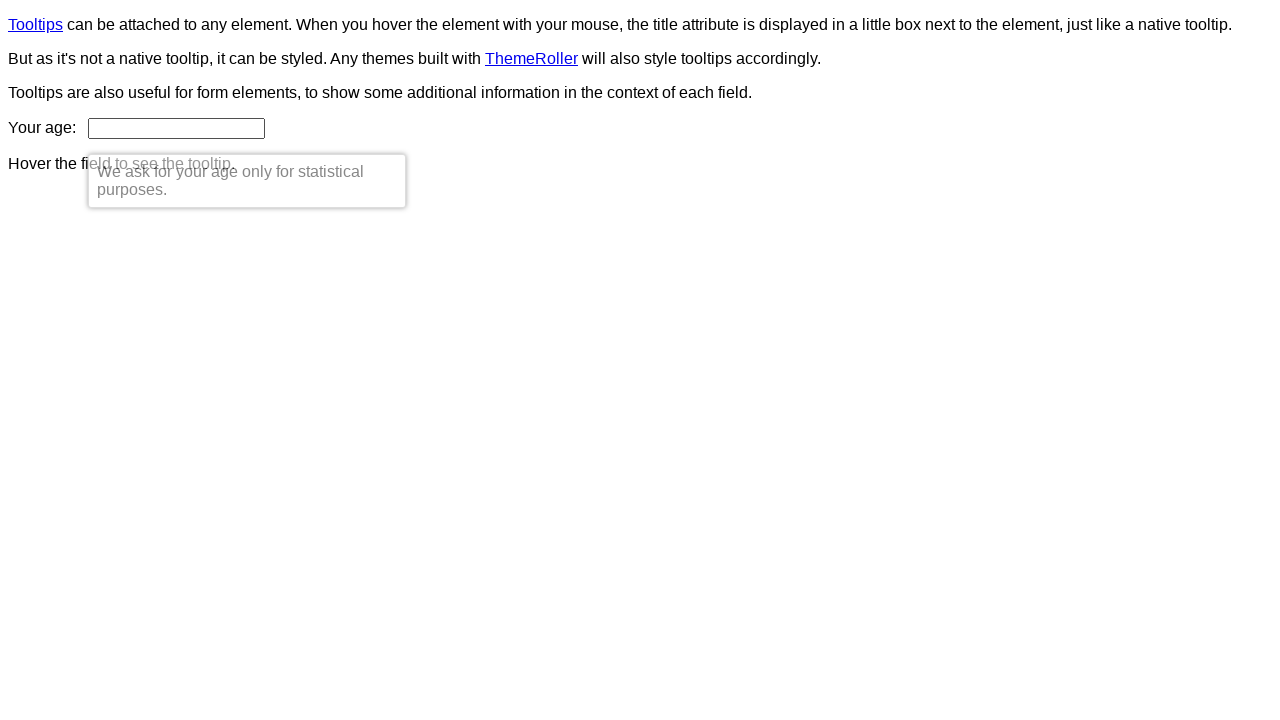

Retrieved tooltip text content
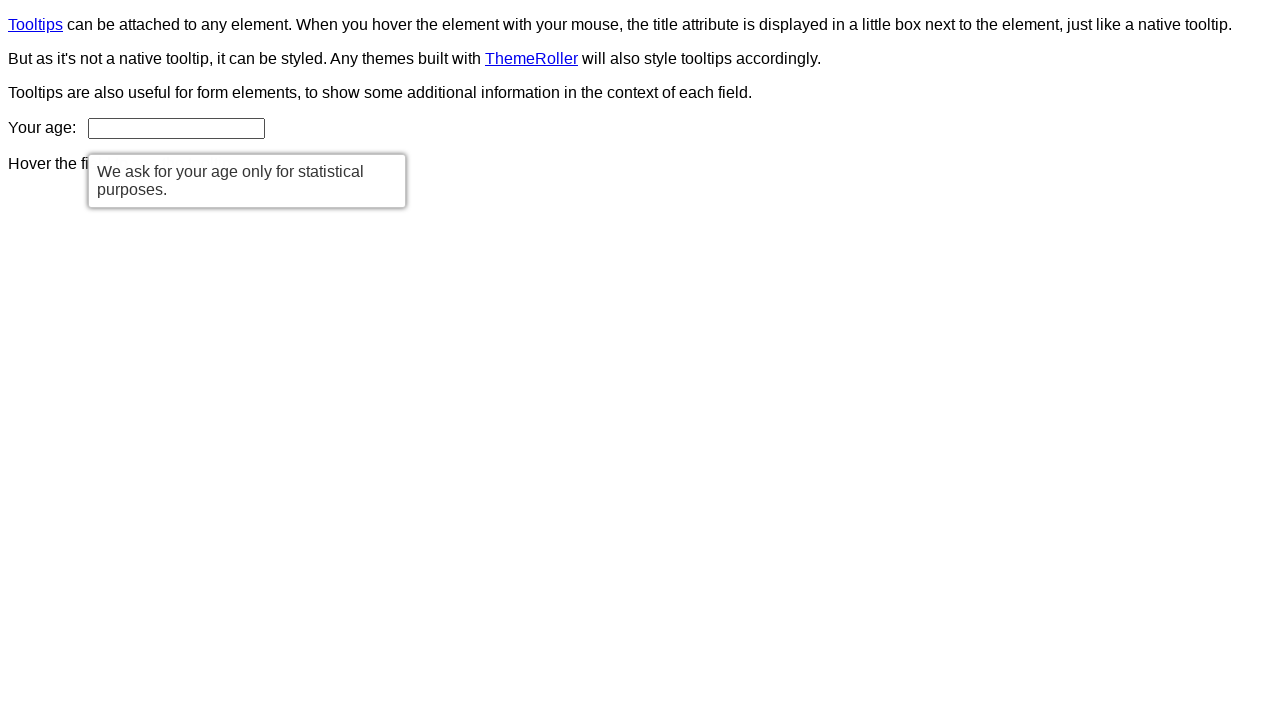

Verified tooltip text matches expected message: 'We ask for your age only for statistical purposes.'
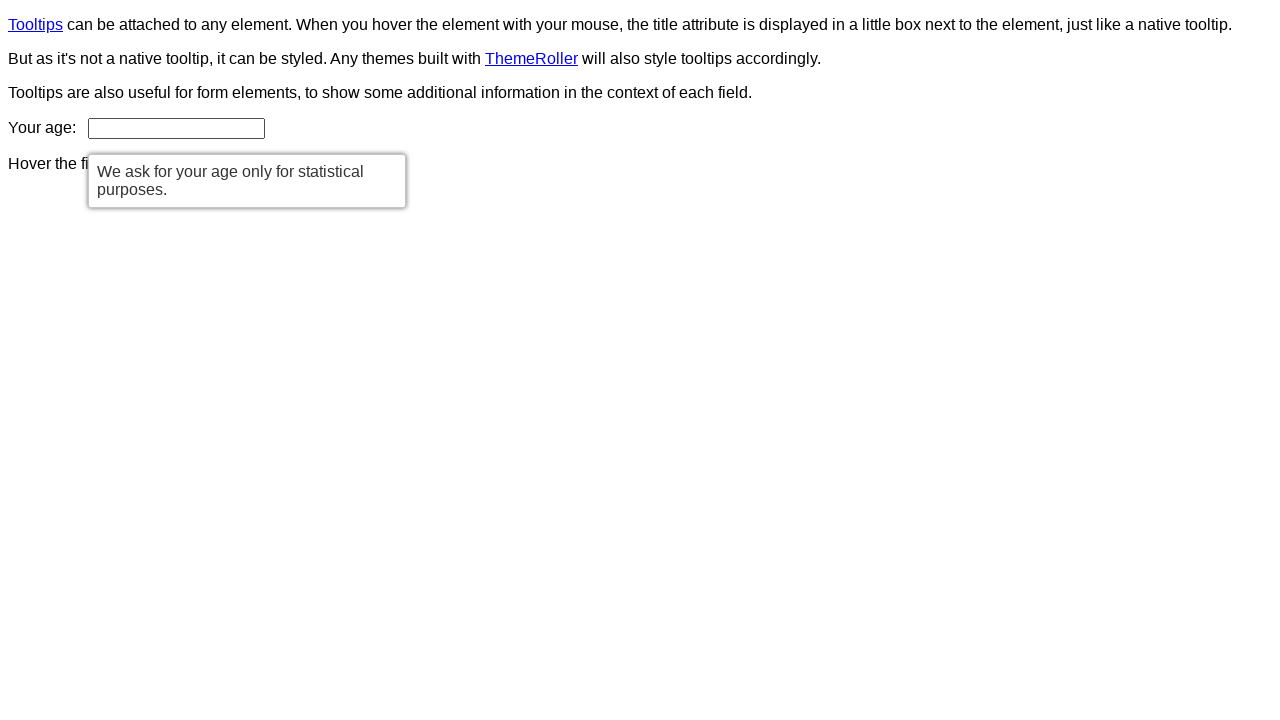

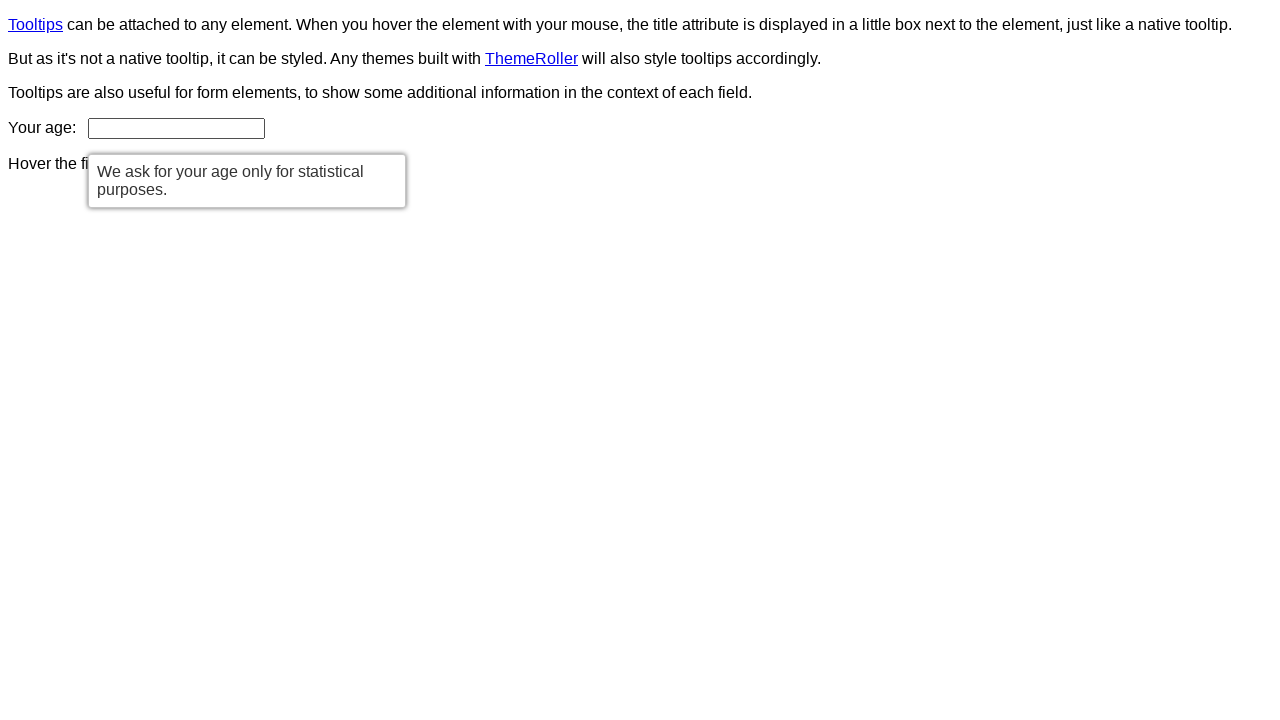